Navigates to the Thailand Stock Exchange TRI index page and verifies that the index value and update information are displayed

Starting URL: https://www.set.or.th/en/market/index/tri/overview

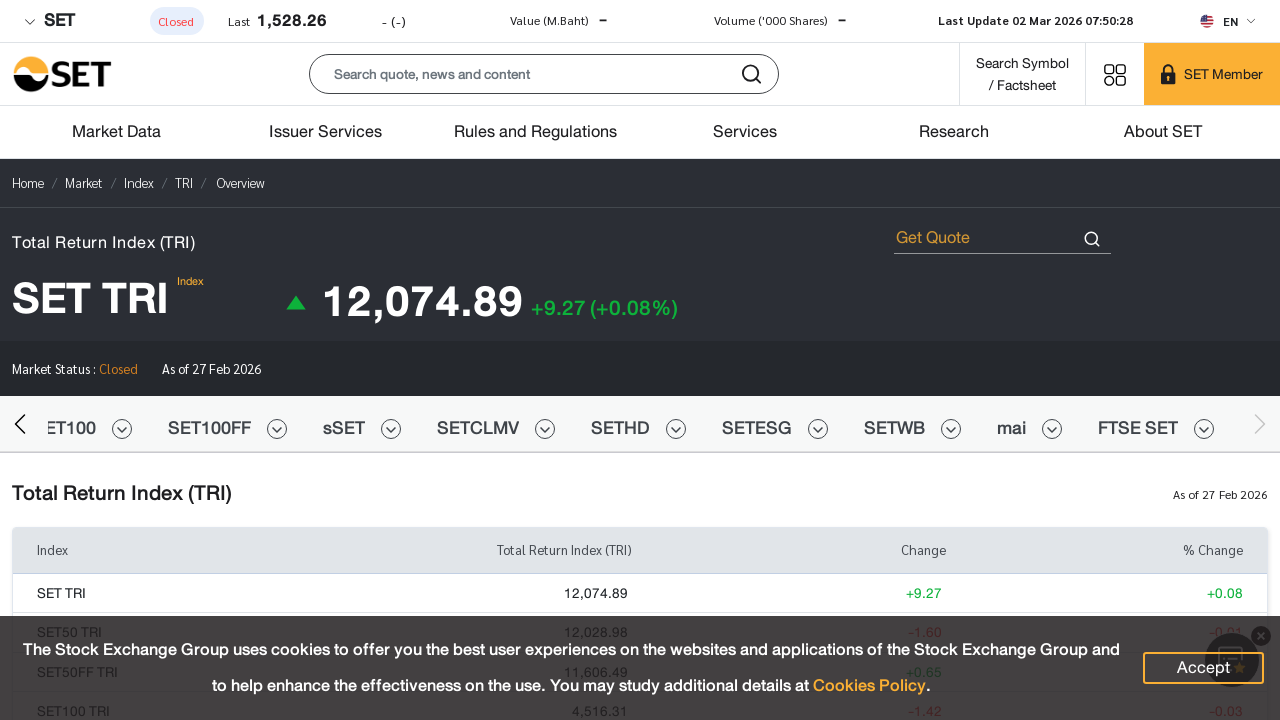

Navigated to Thailand Stock Exchange TRI index overview page
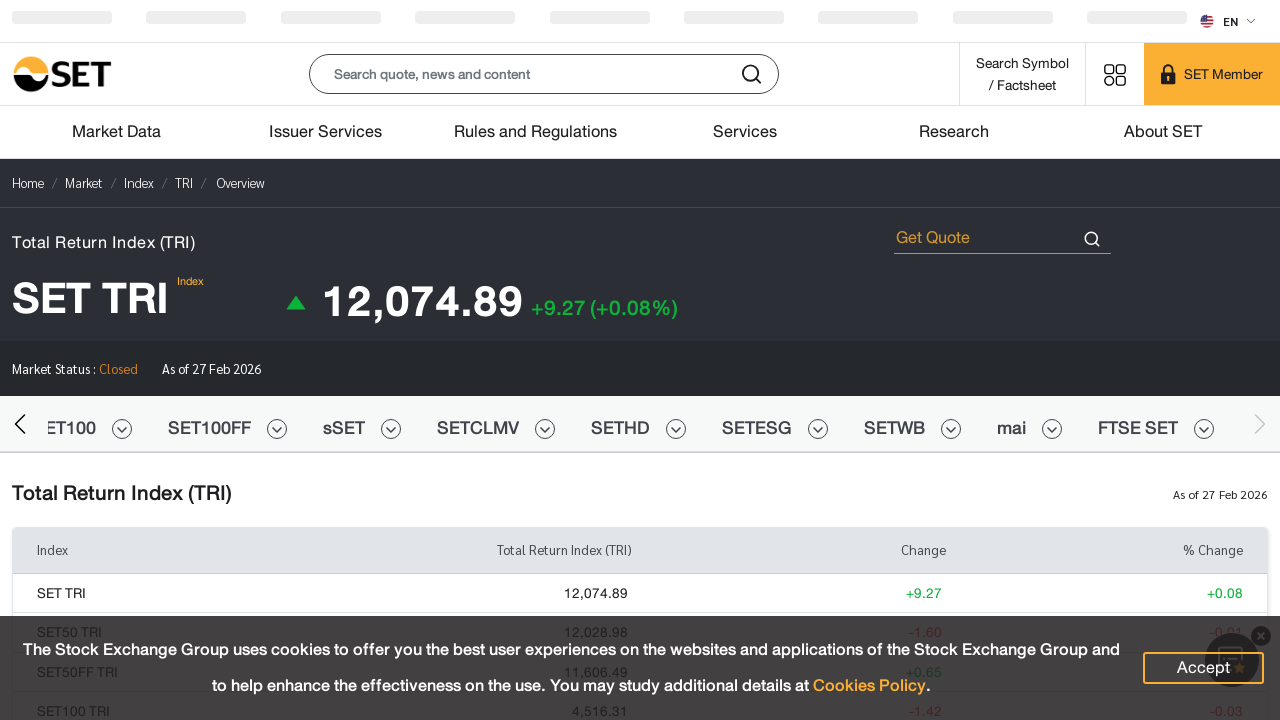

TRI index value selector loaded
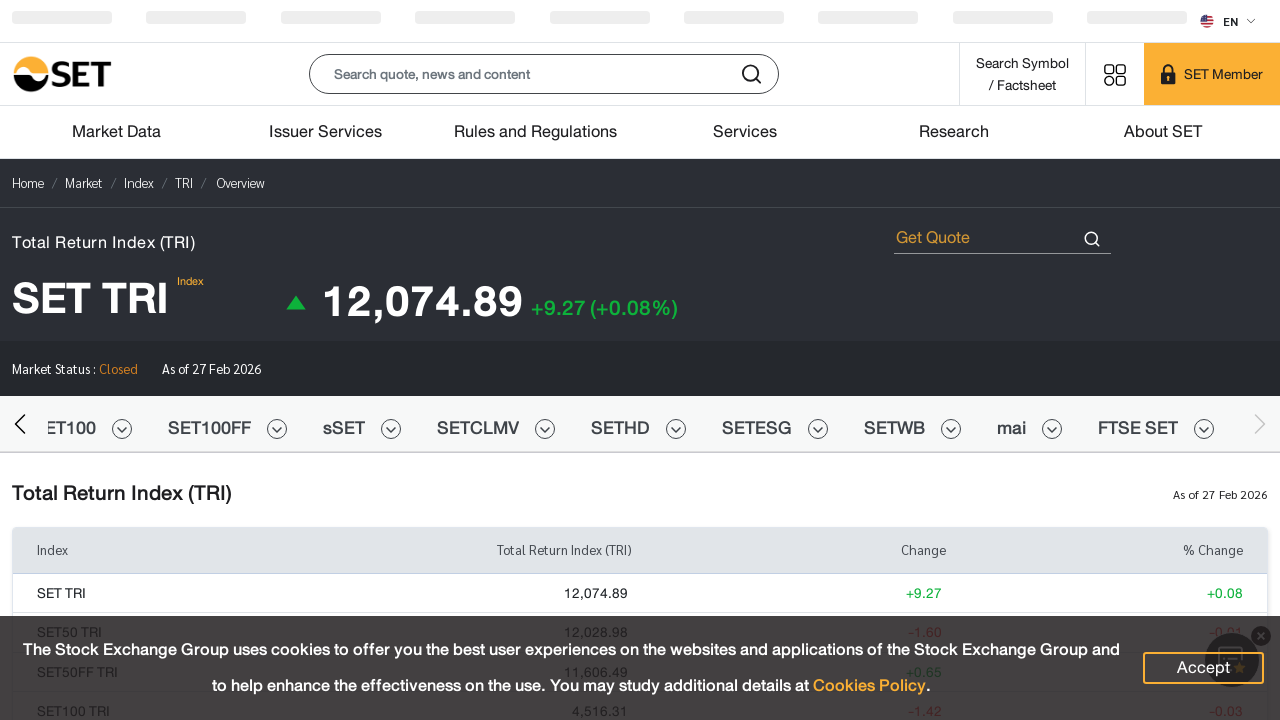

Update timestamp selector loaded
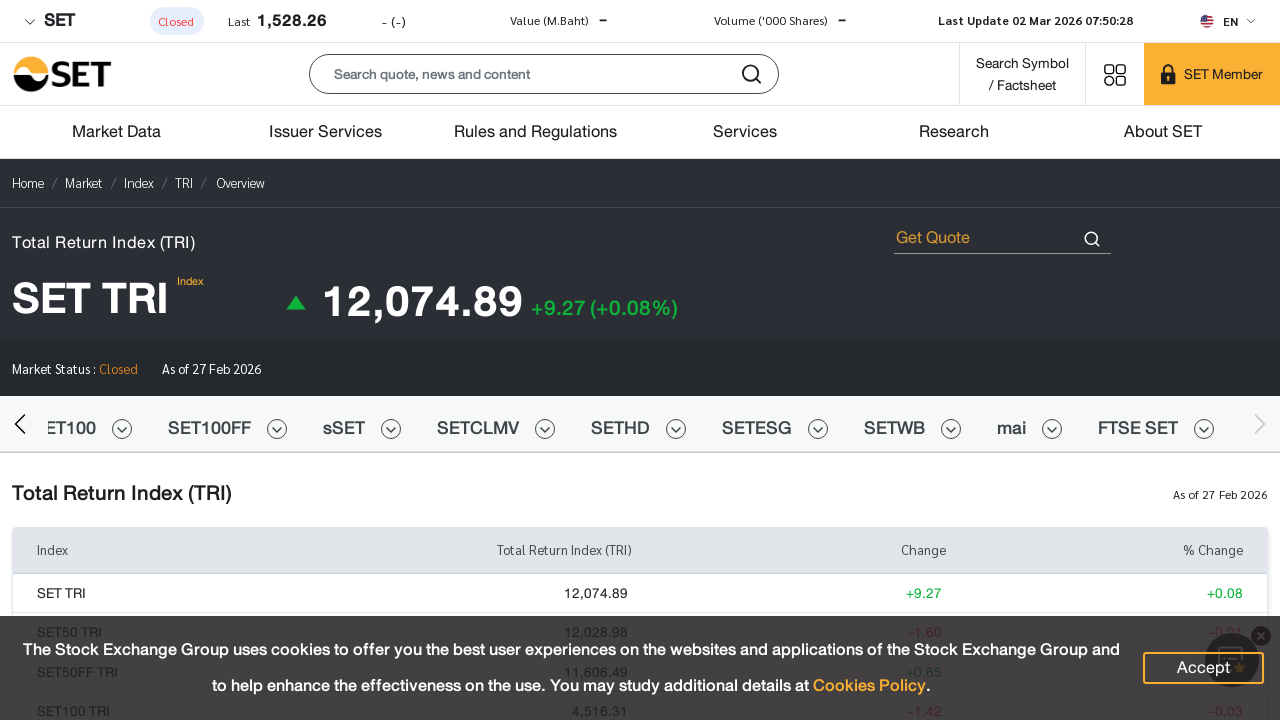

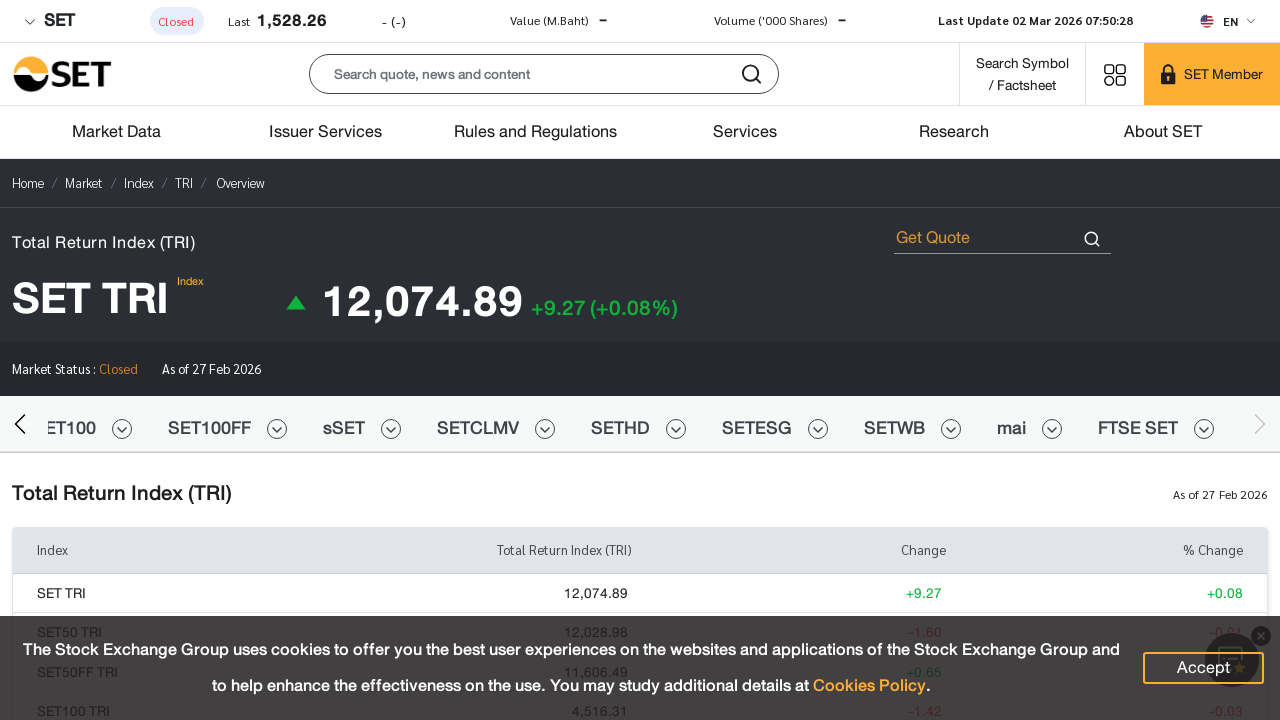